Tests that the main section and footer become visible when items are added to the todo list.

Starting URL: https://demo.playwright.dev/todomvc

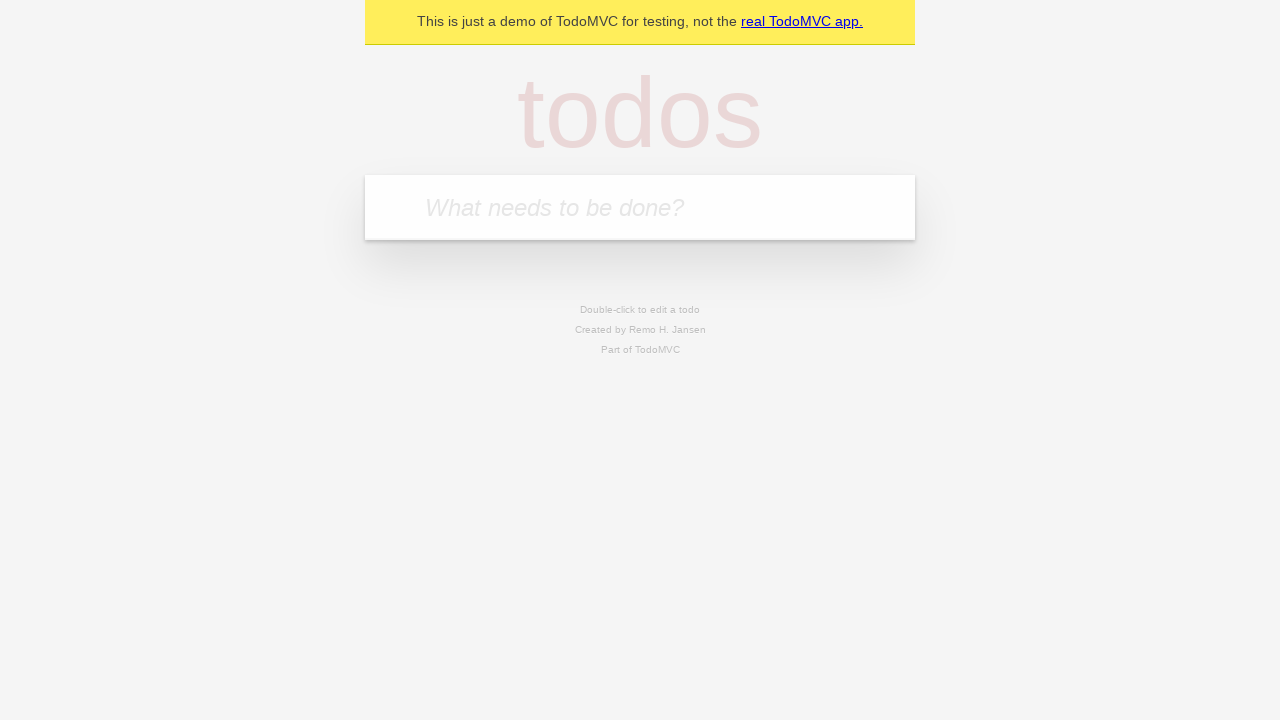

Filled new todo input field with 'buy some cheese' on .new-todo
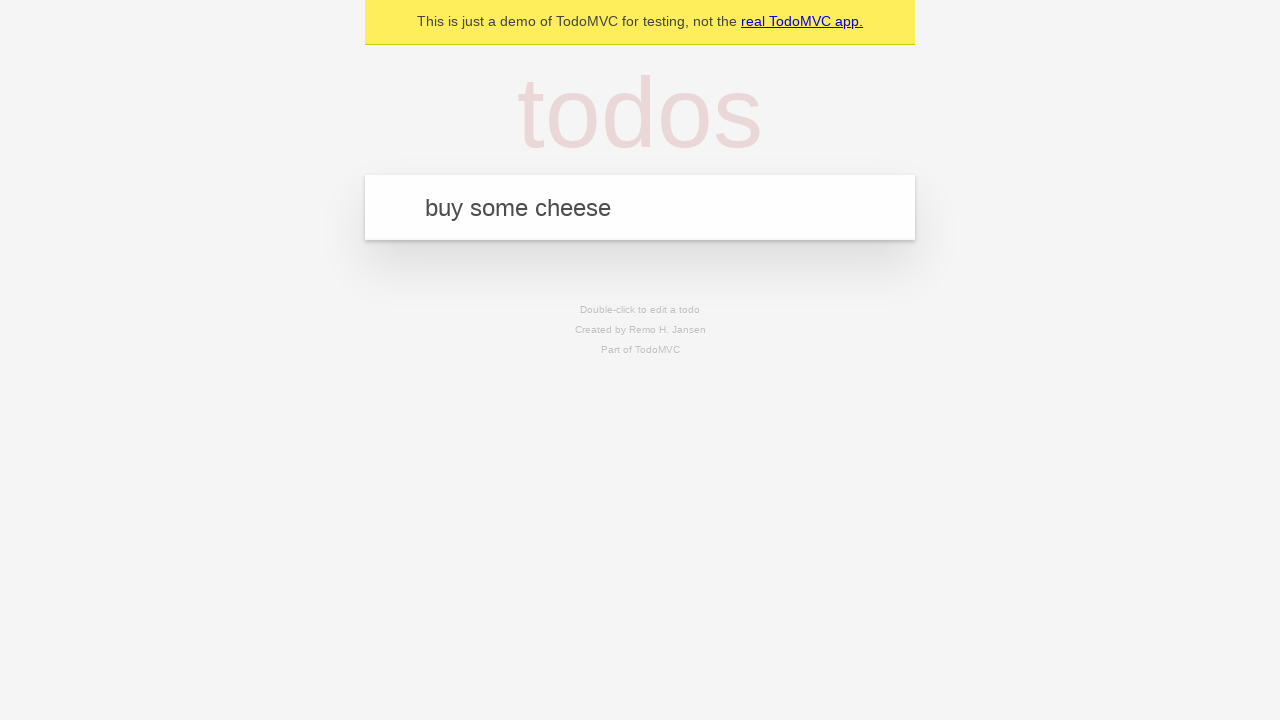

Pressed Enter to add todo item on .new-todo
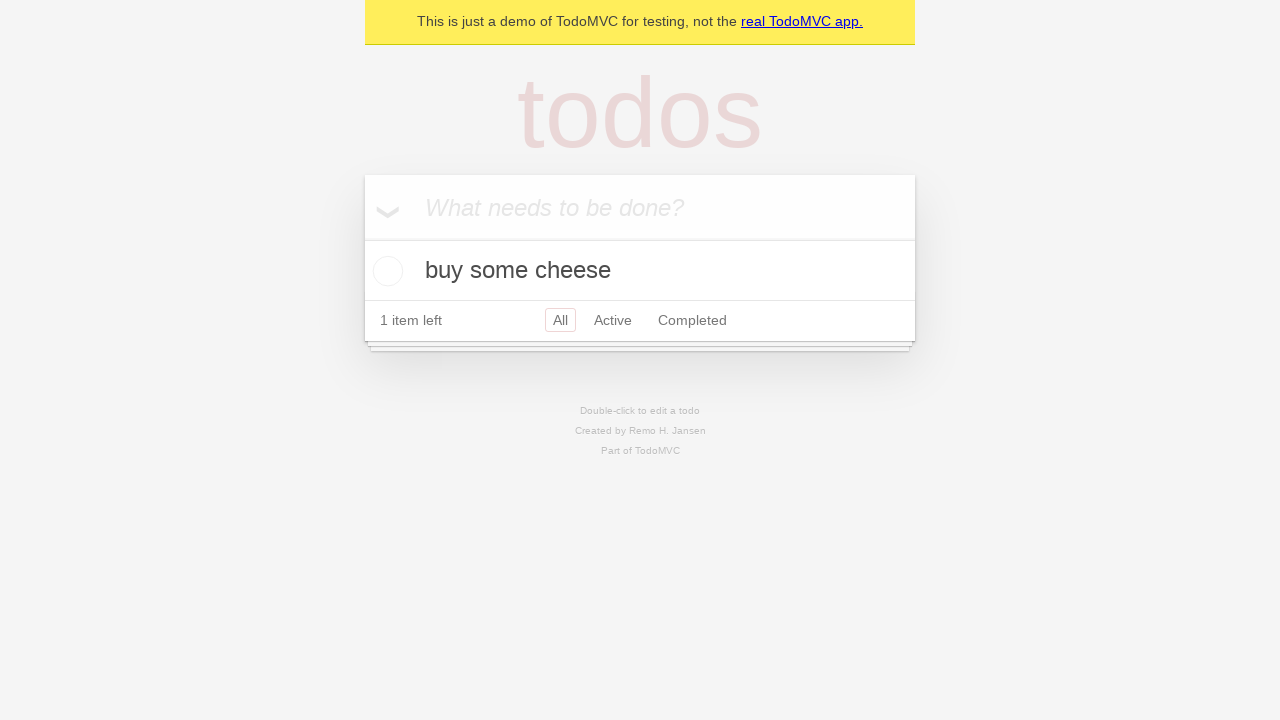

Main section became visible
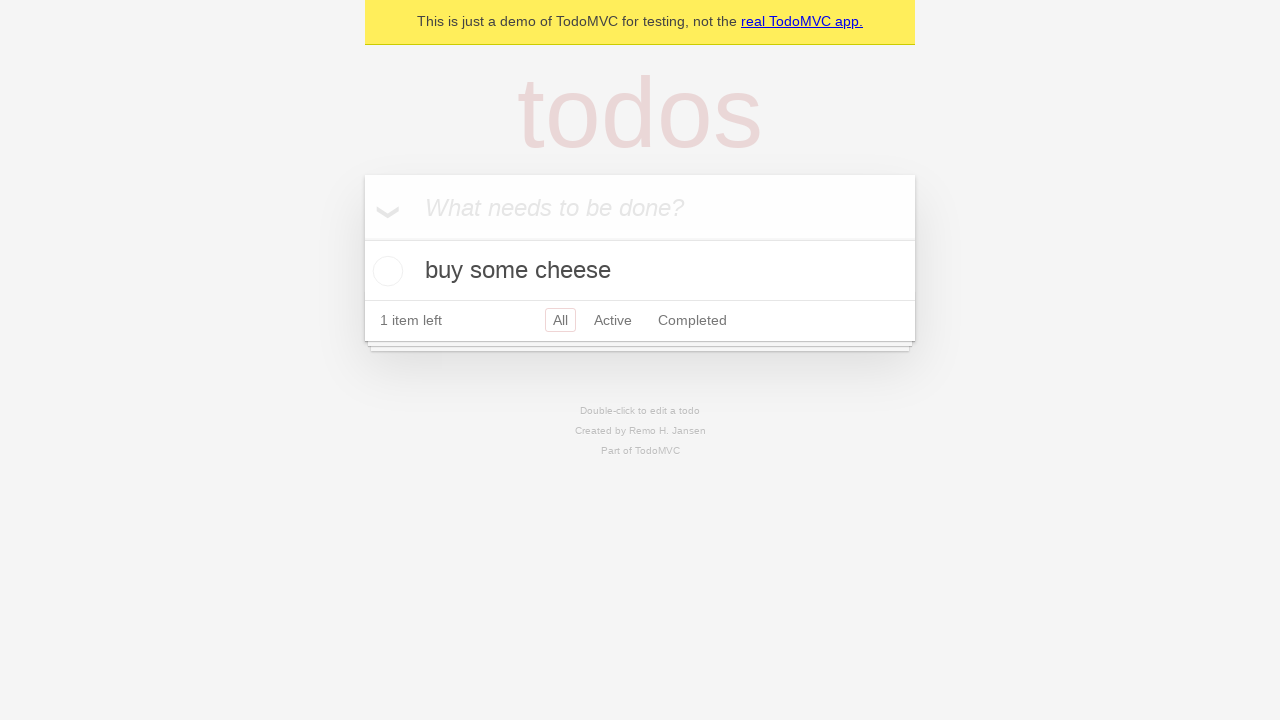

Footer section became visible
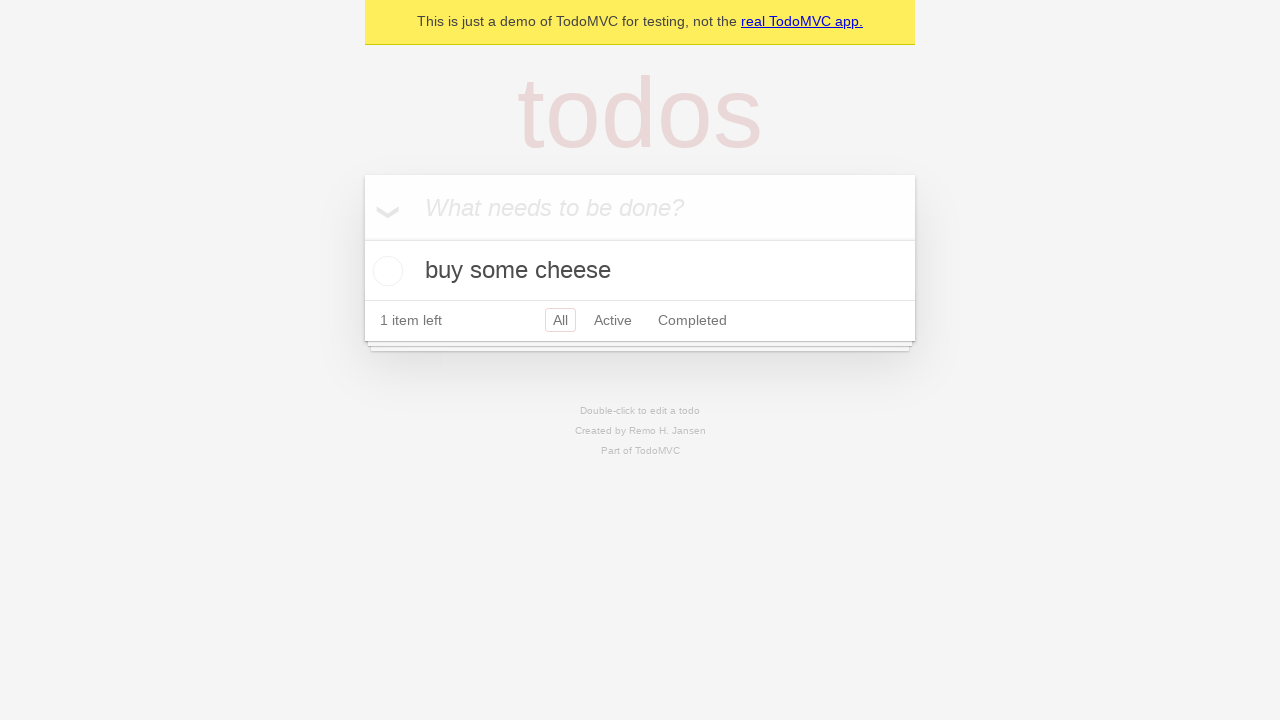

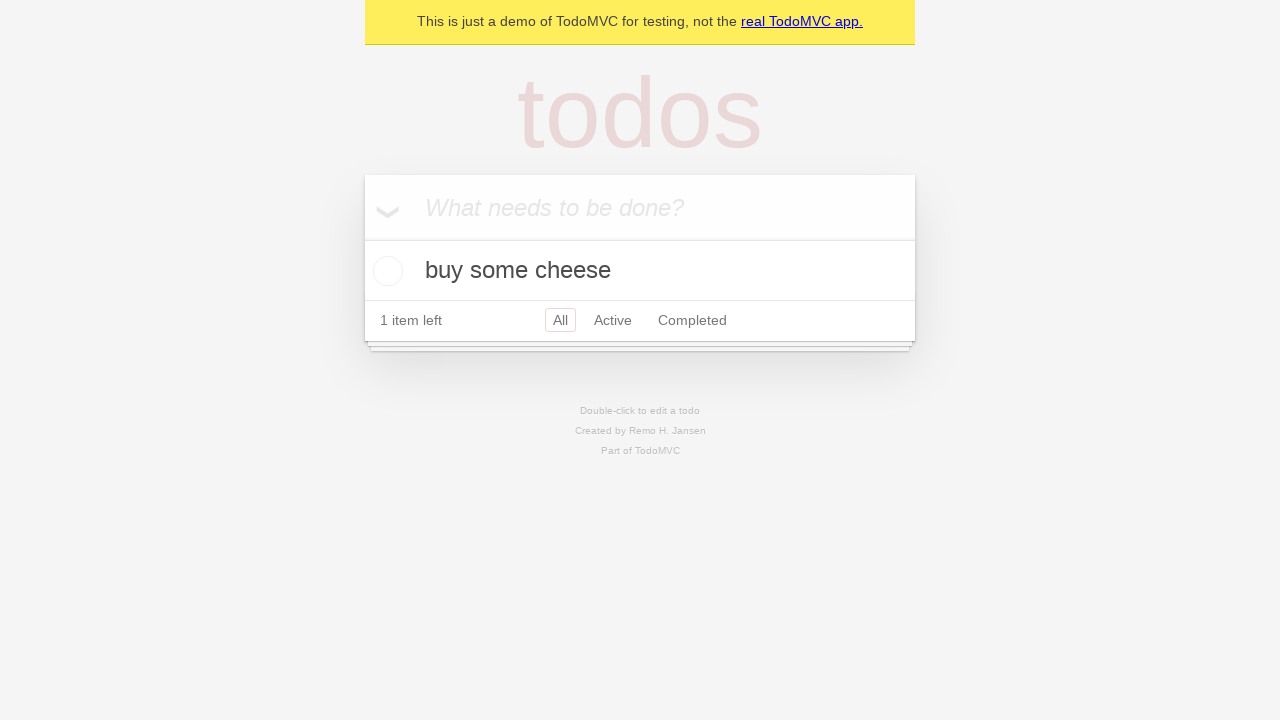